Solves a math problem by reading a value from the page, calculating a result using a mathematical formula, and submitting the answer along with checkbox and radio button selections

Starting URL: http://suninjuly.github.io/math.html

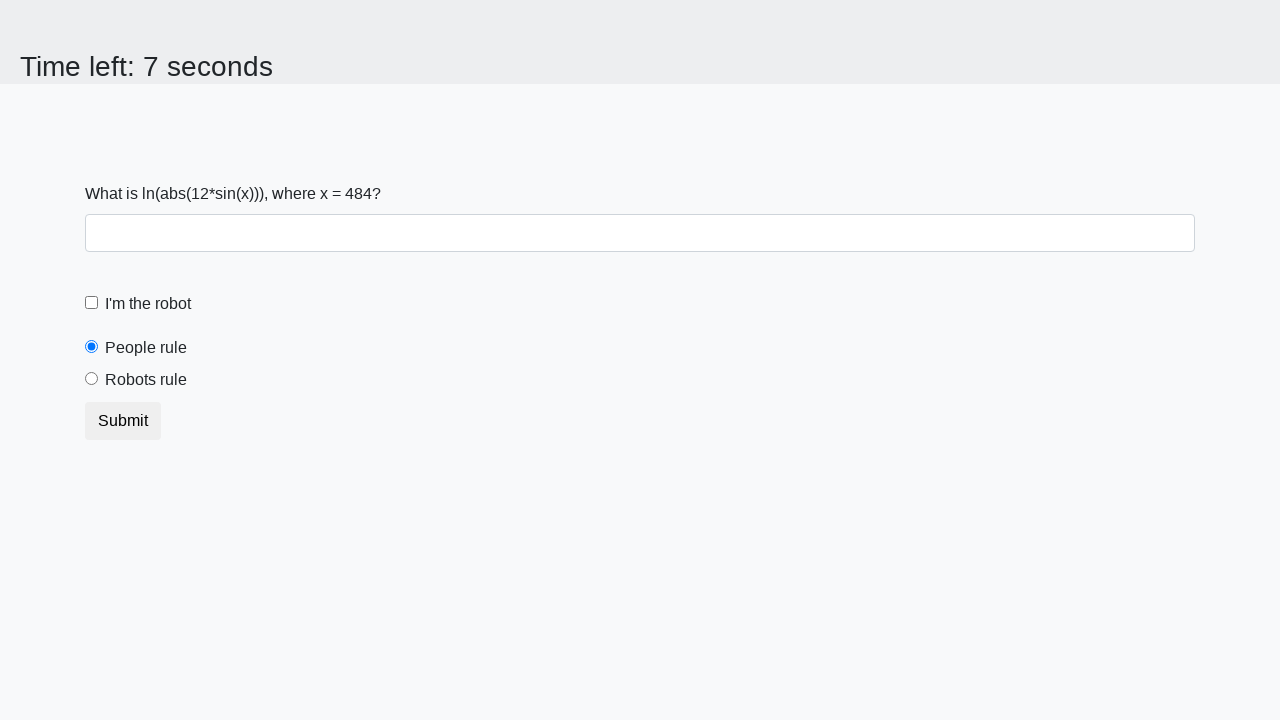

Located the input value element
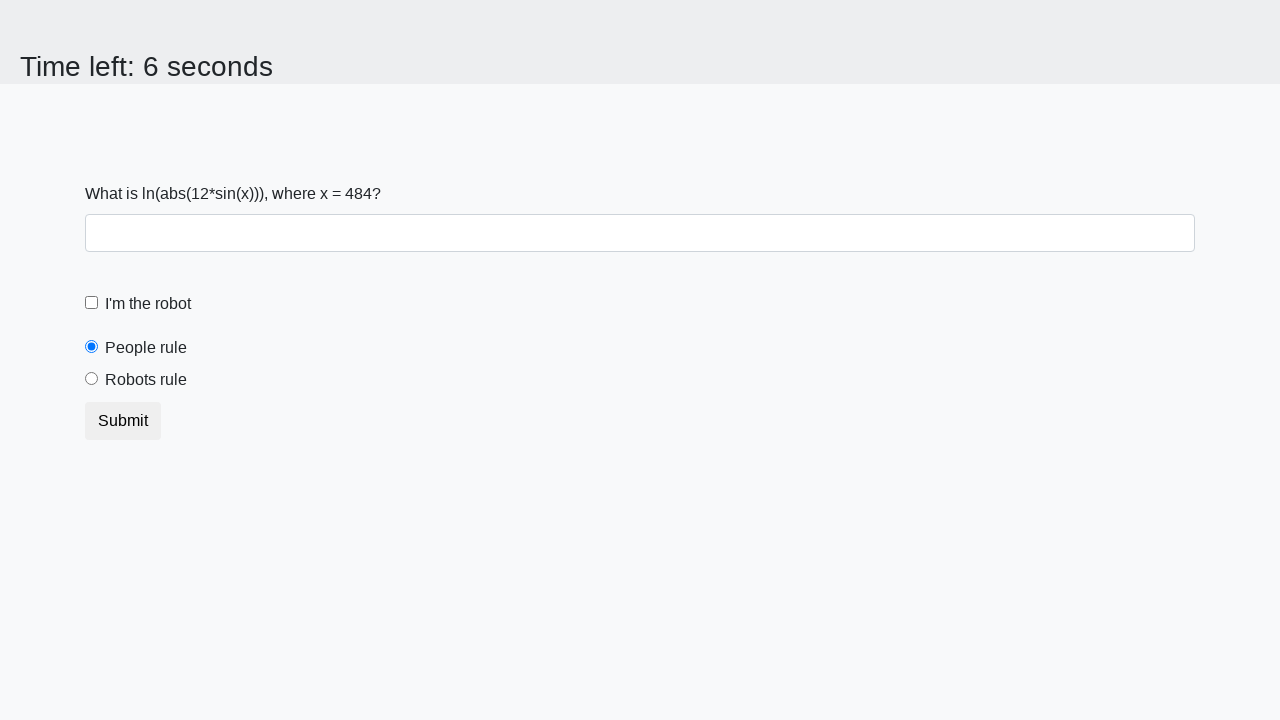

Retrieved x value from page: 484
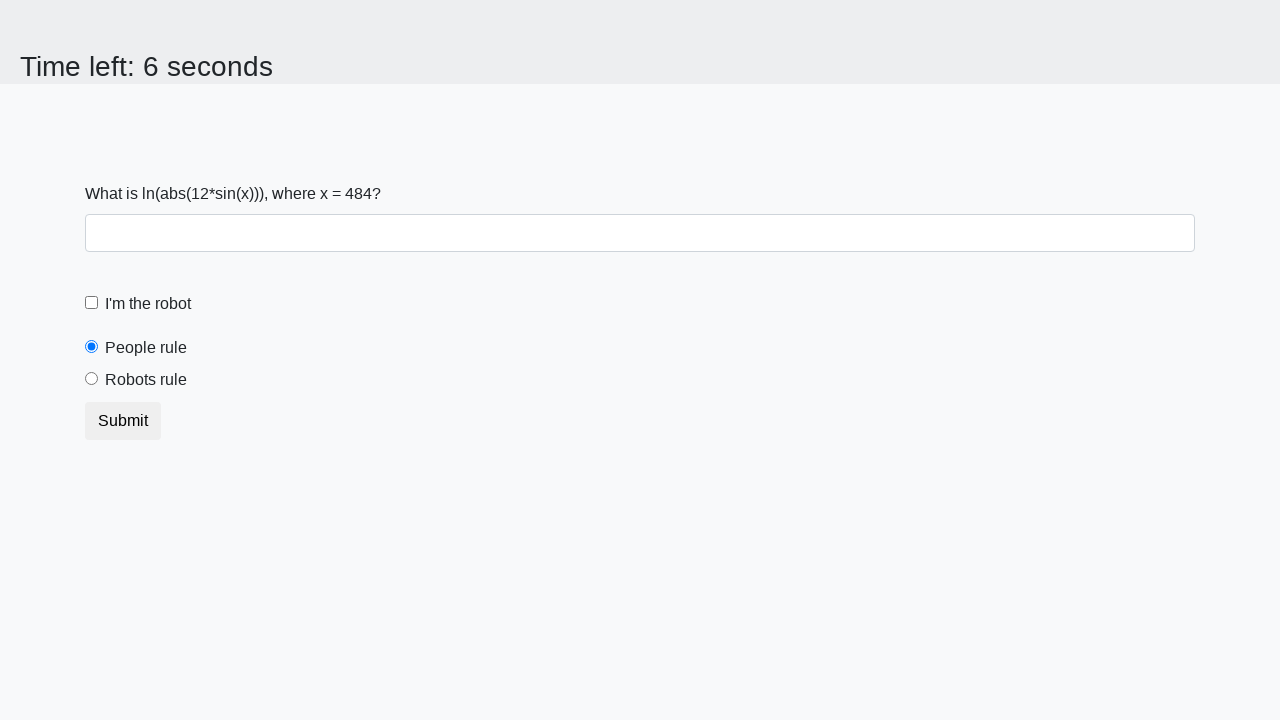

Calculated result y = 0.8424442151588027 using formula log(abs(12*sin(x)))
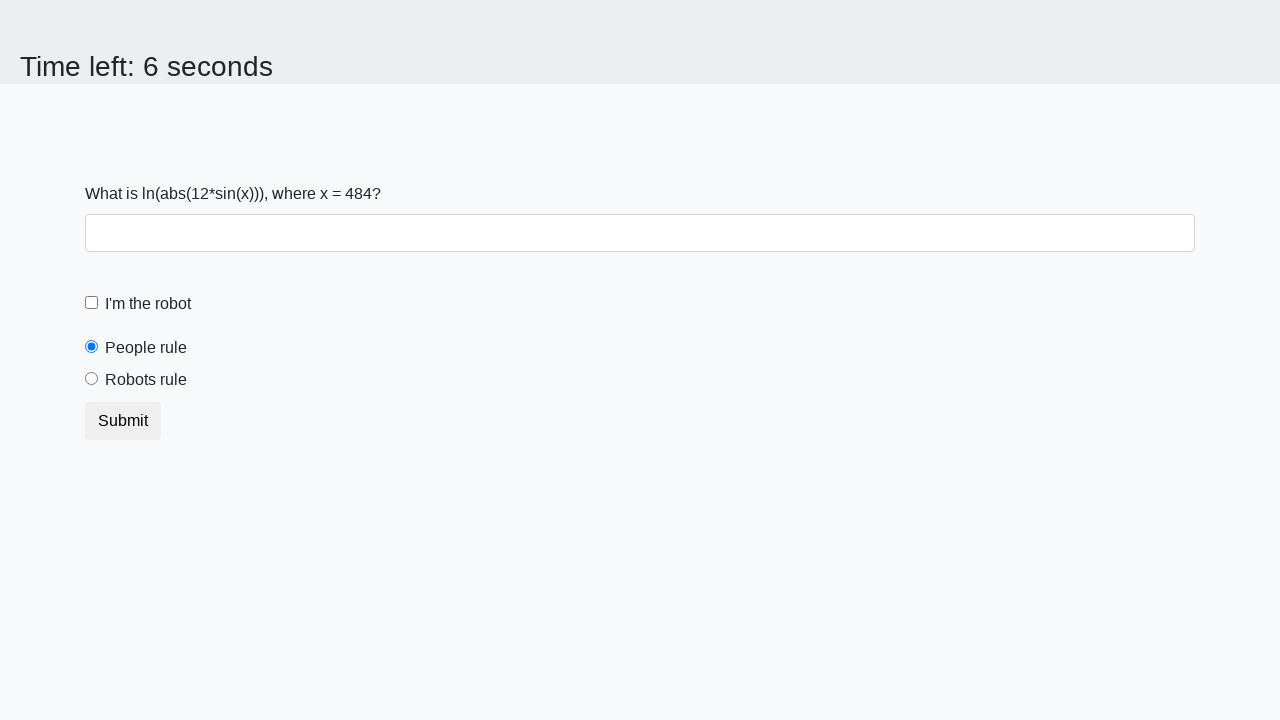

Filled answer field with calculated value: 0.8424442151588027 on #answer
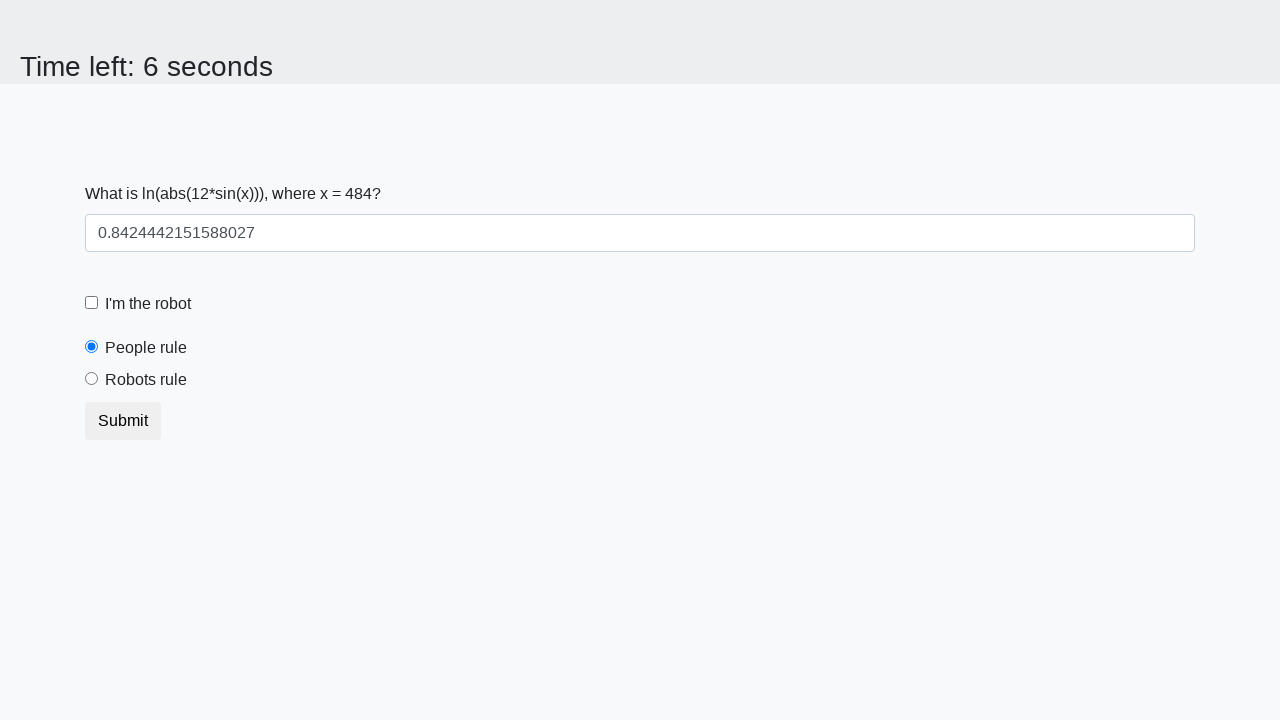

Clicked the robot checkbox at (92, 303) on #robotCheckbox
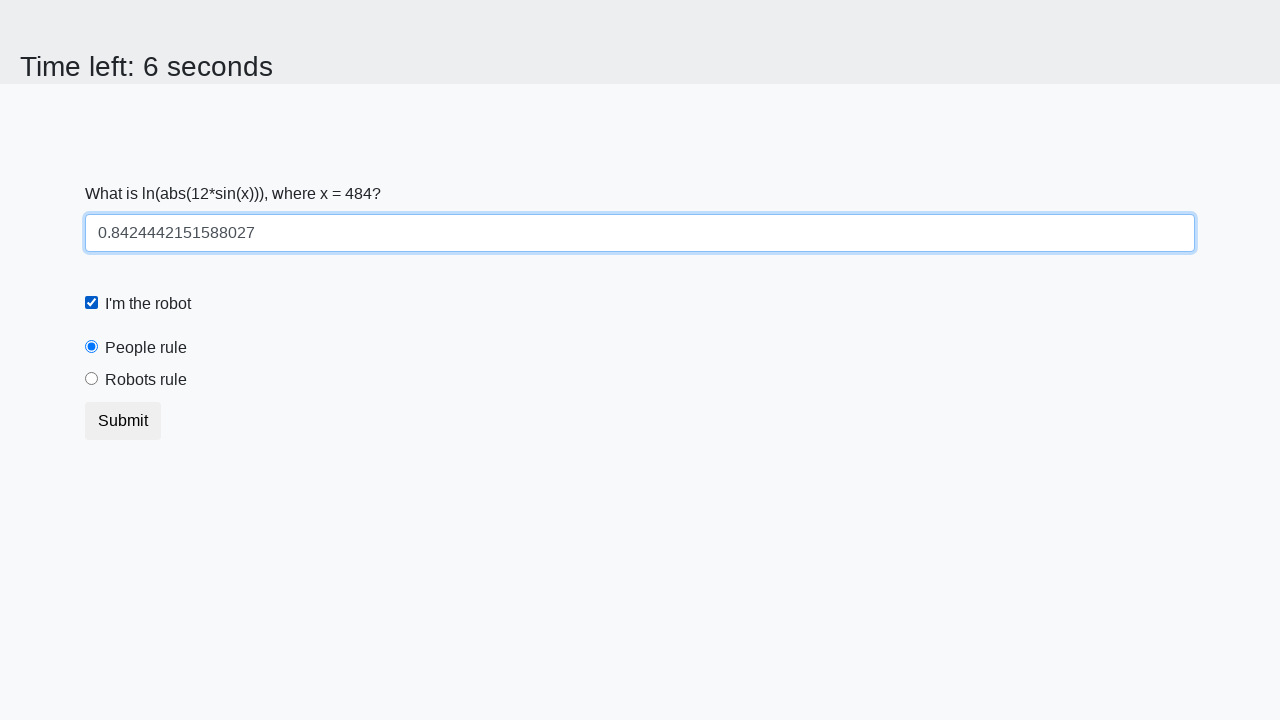

Selected the 'robots' radio button at (92, 379) on [value='robots']
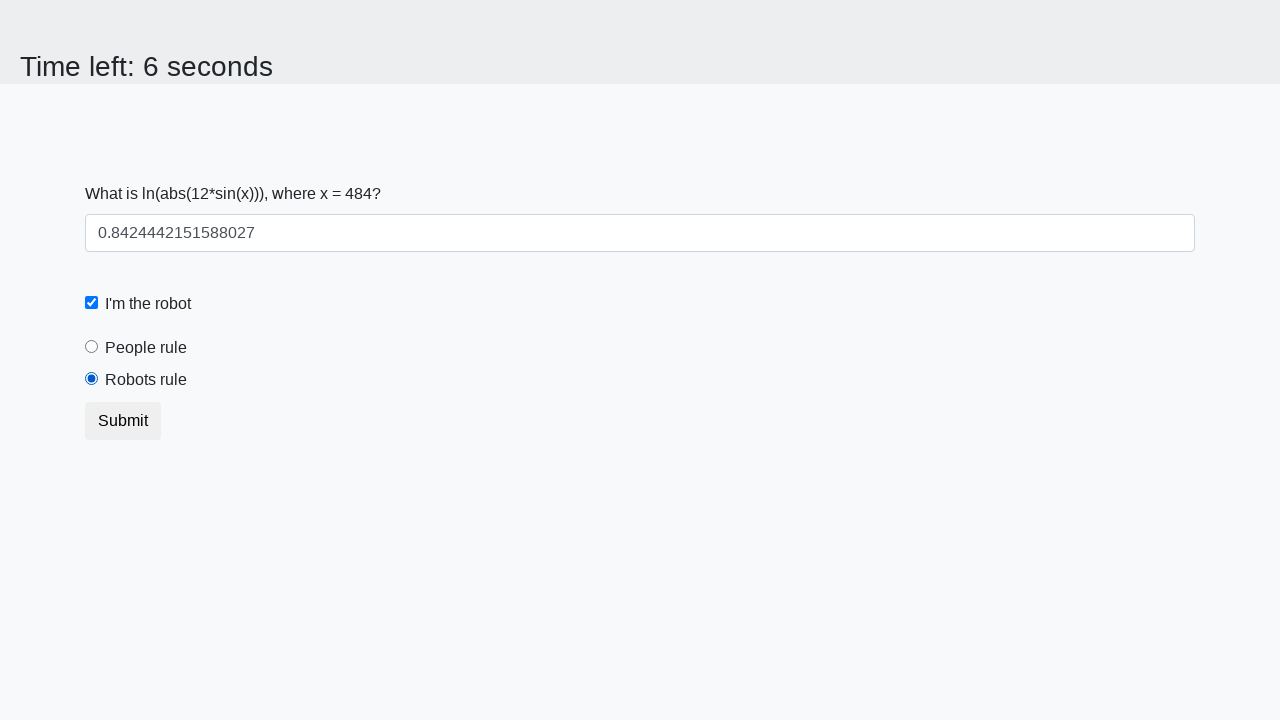

Clicked submit button to complete the form at (123, 421) on button.btn
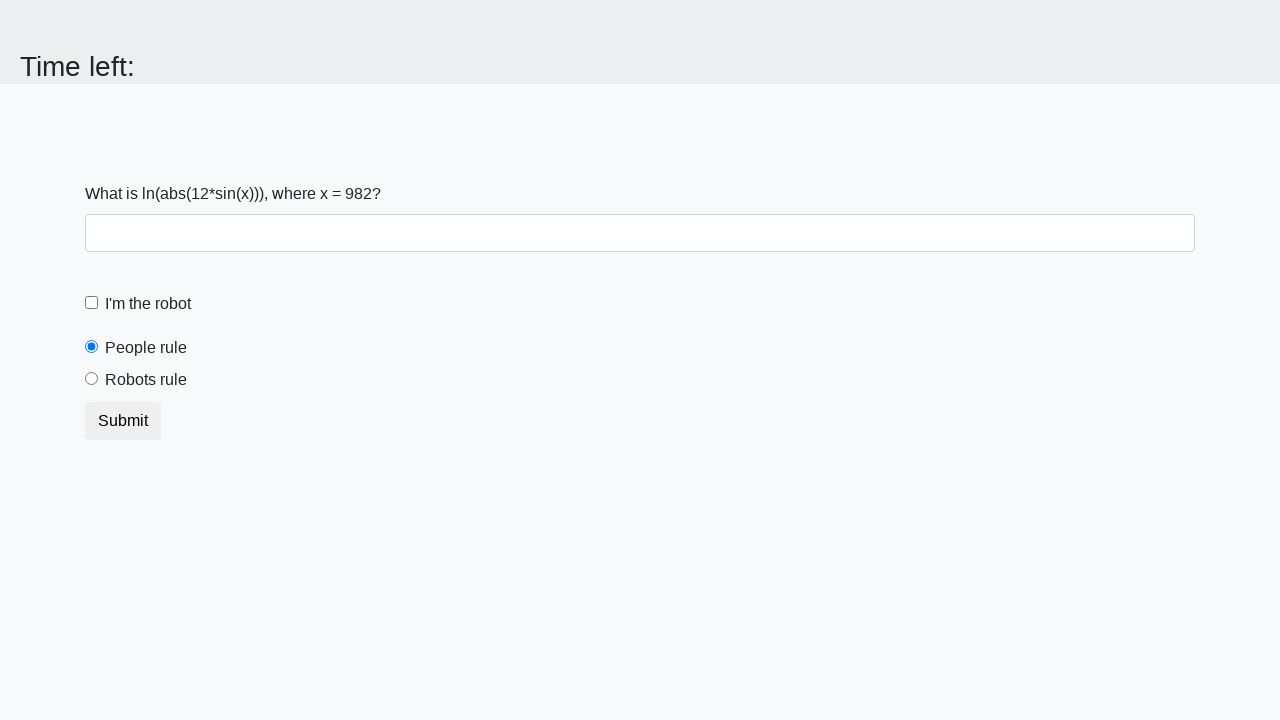

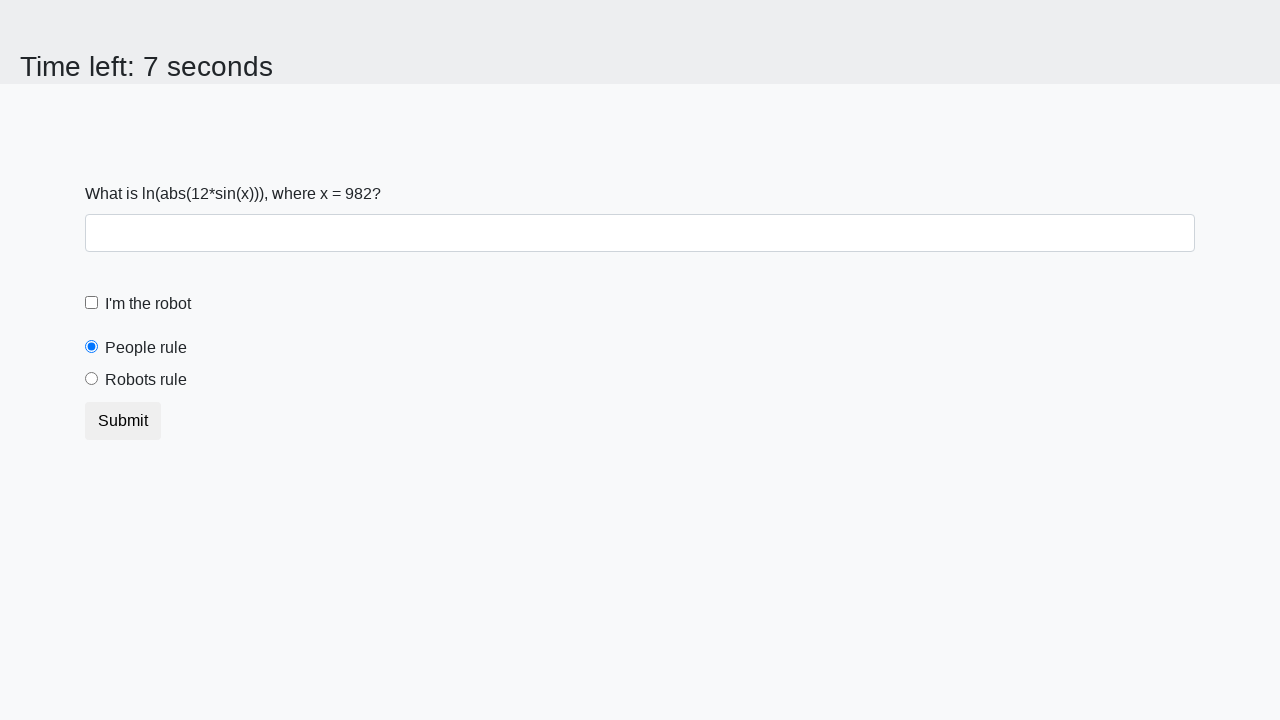